Tests different types of JavaScript alerts including simple alert, confirm dialog, and prompt dialog by accepting, dismissing, and entering text

Starting URL: http://demo.automationtesting.in/Alerts.html

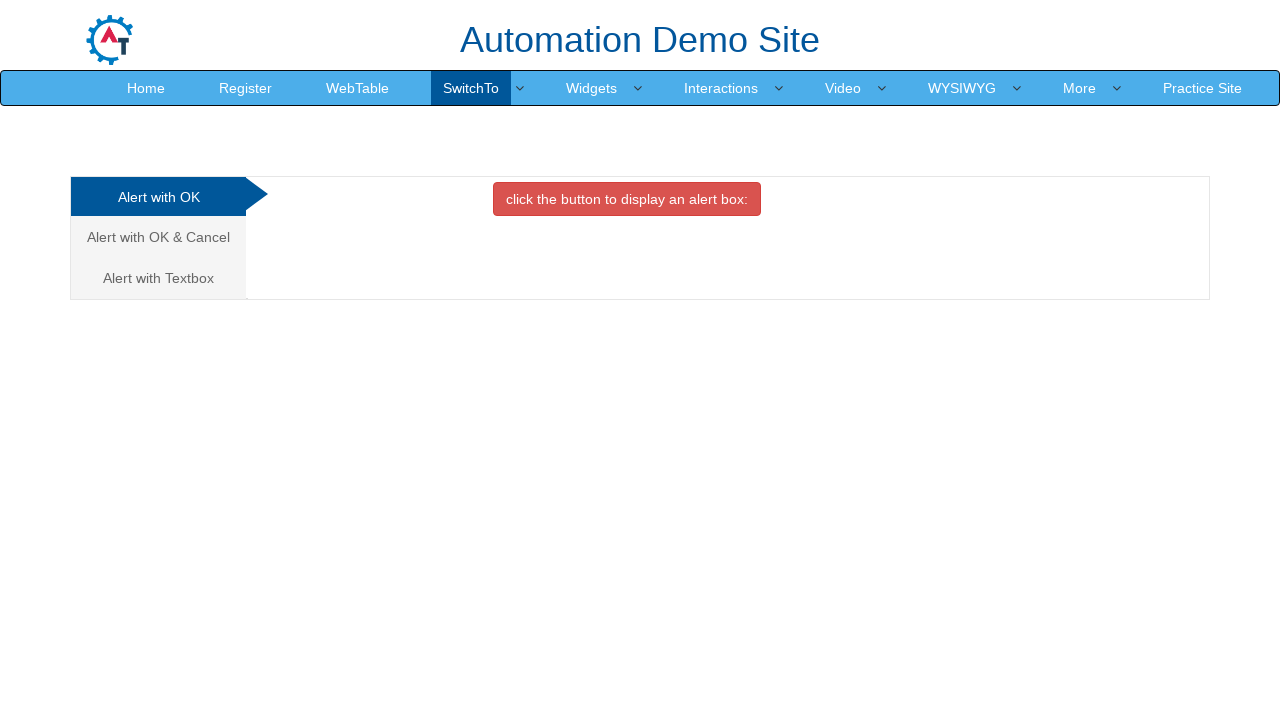

Clicked on 'Alert with OK' tab at (158, 197) on xpath=//a[text()='Alert with OK ']
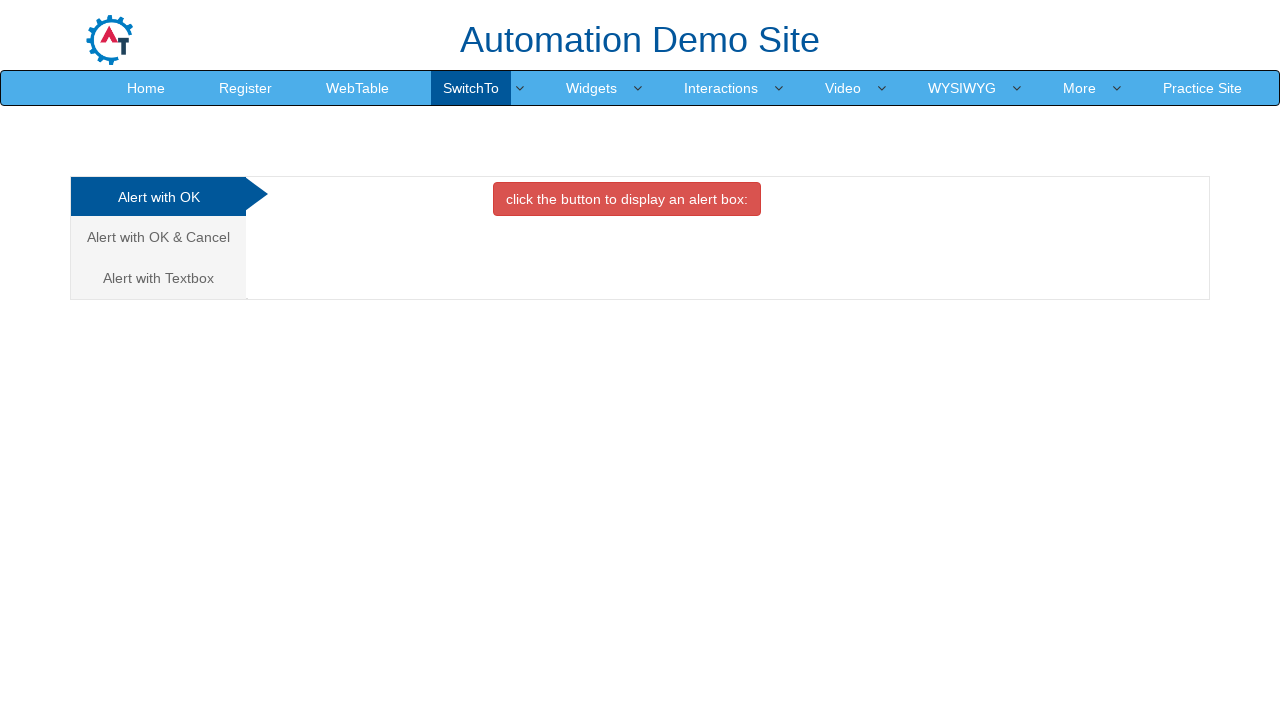

Clicked button to trigger simple alert at (627, 199) on xpath=//button[contains(text(),'    click the ')]
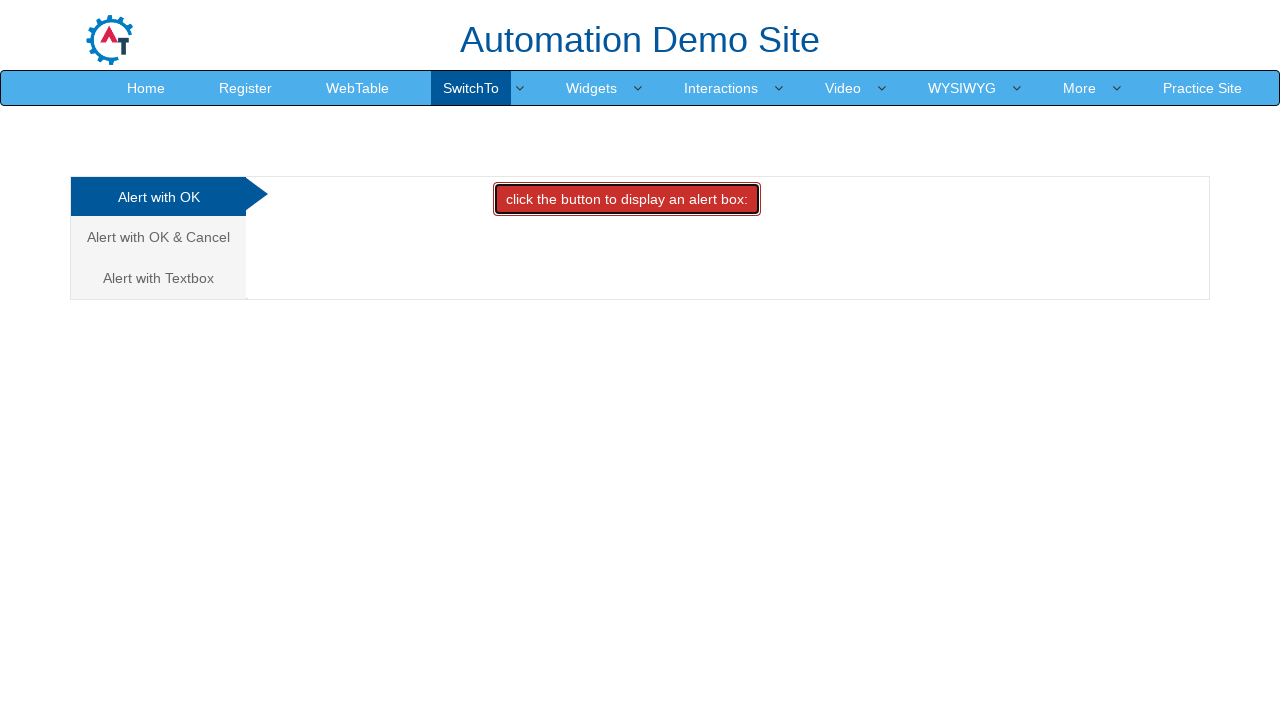

Handled simple alert by clicking OK at (627, 199) on xpath=//button[contains(text(),'    click the ')]
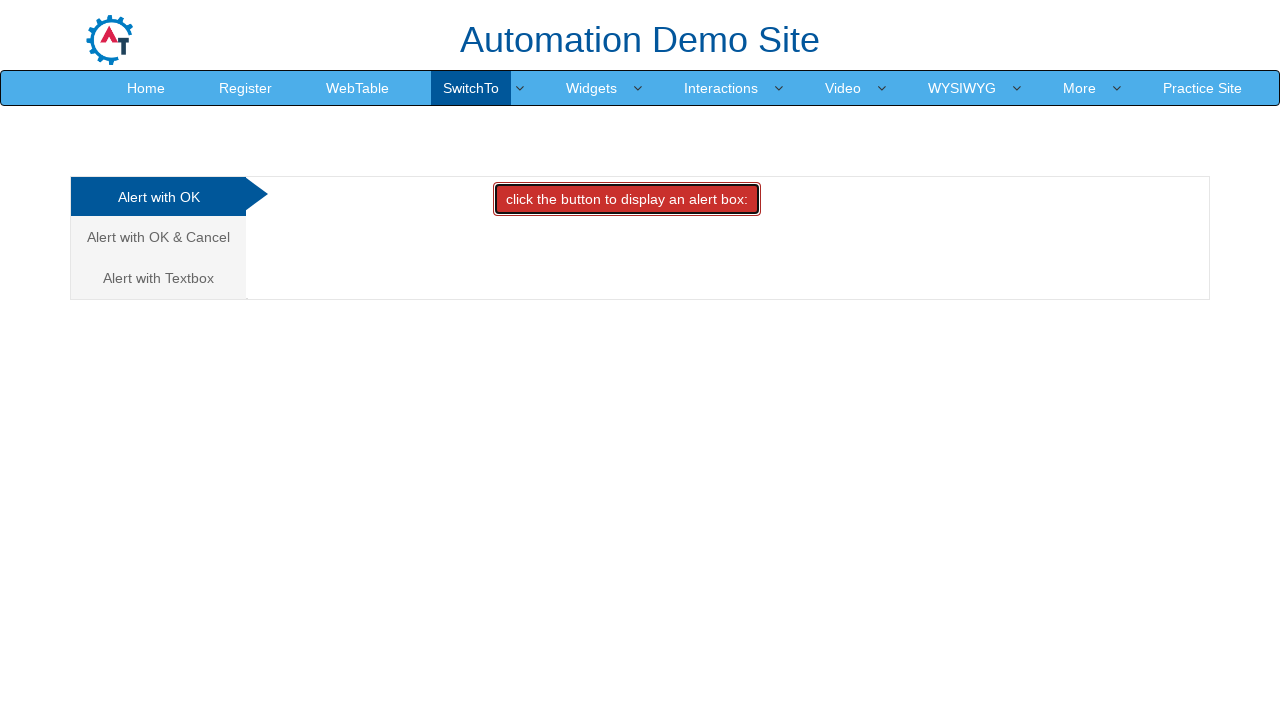

Clicked on 'Alert with OK & Cancel' tab at (158, 237) on xpath=//a[text()='Alert with OK & Cancel ']
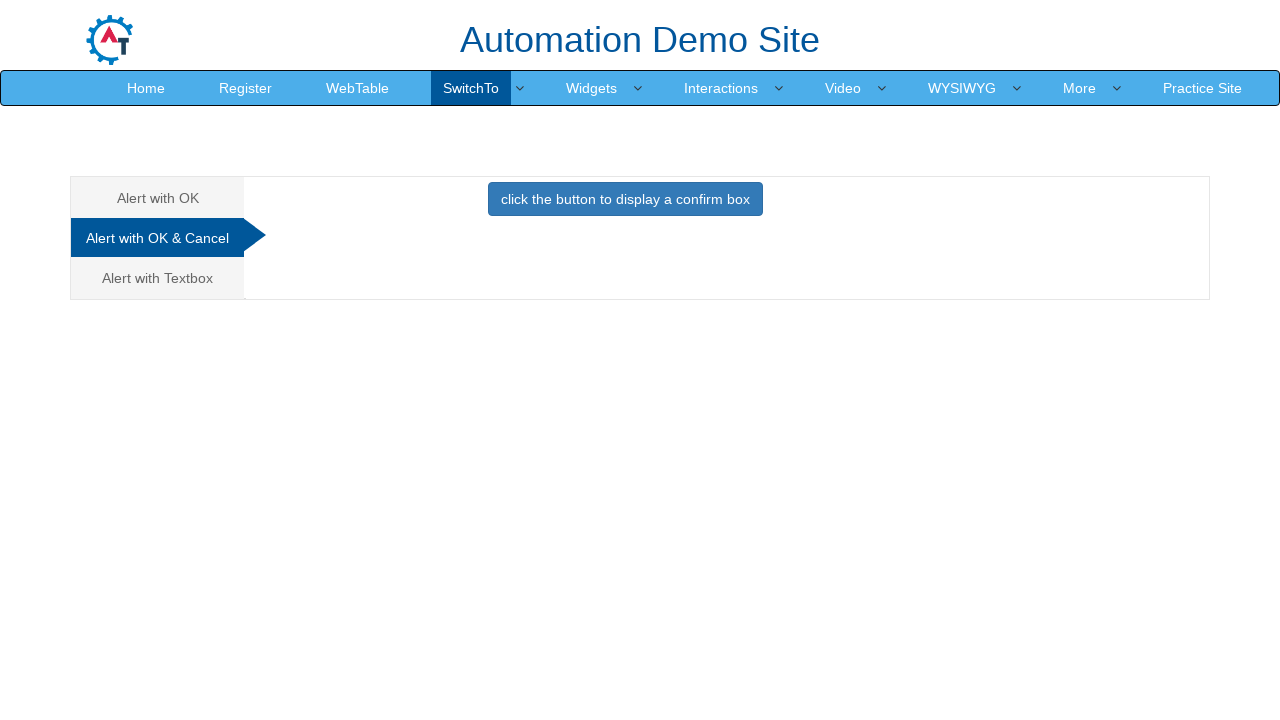

Clicked button to trigger confirm dialog at (625, 199) on xpath=//button[@onclick='confirmbox()']
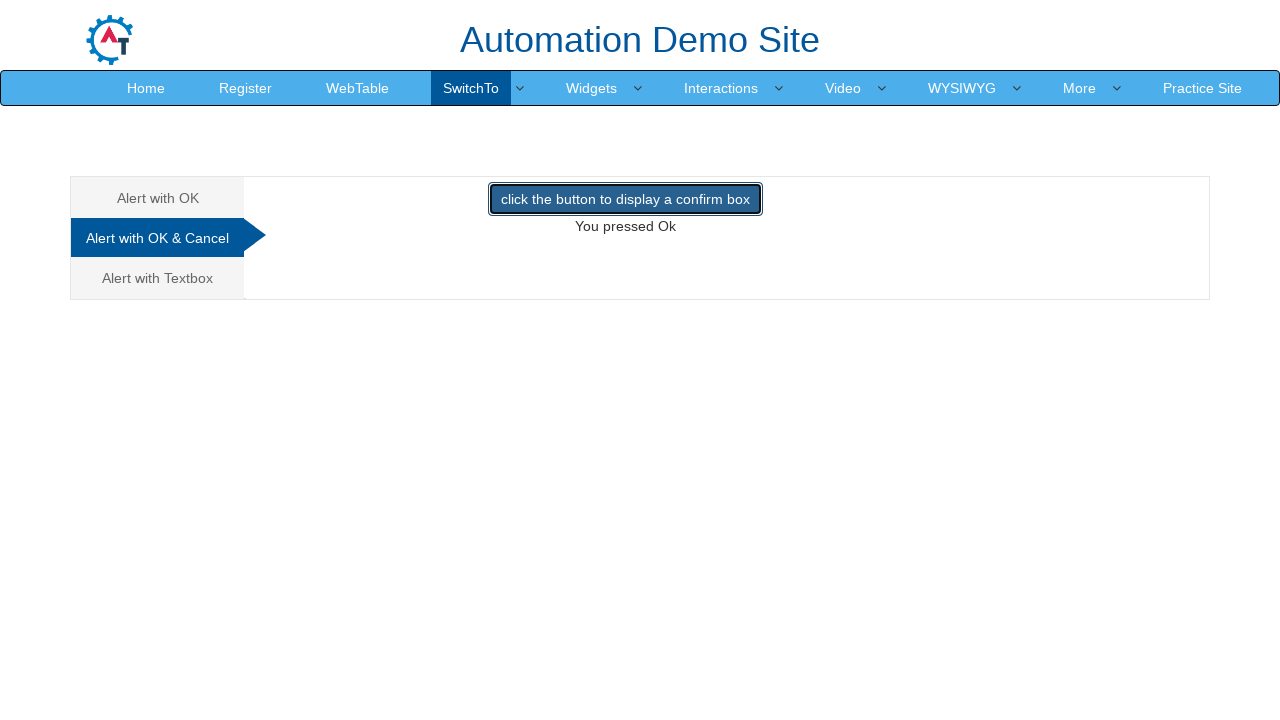

Handled confirm dialog by clicking Cancel at (625, 199) on xpath=//button[@onclick='confirmbox()']
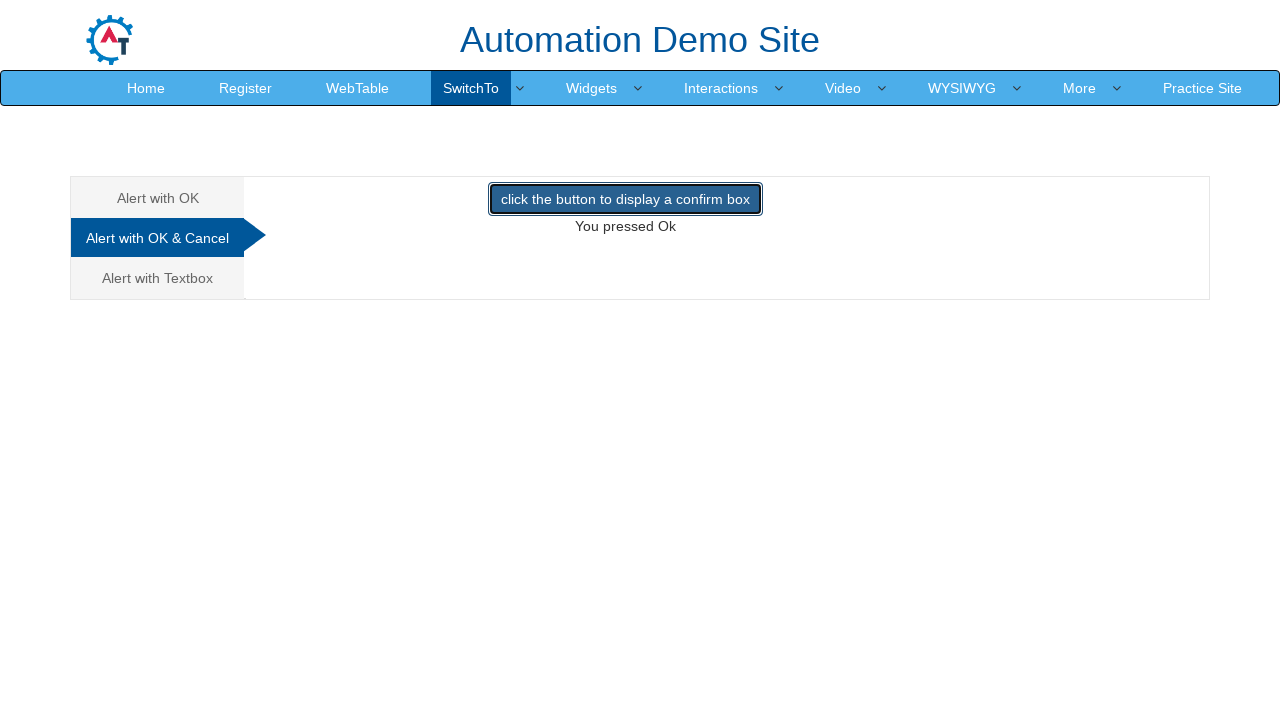

Clicked on 'Alert with Textbox' tab at (158, 278) on xpath=//a[text()='Alert with Textbox ']
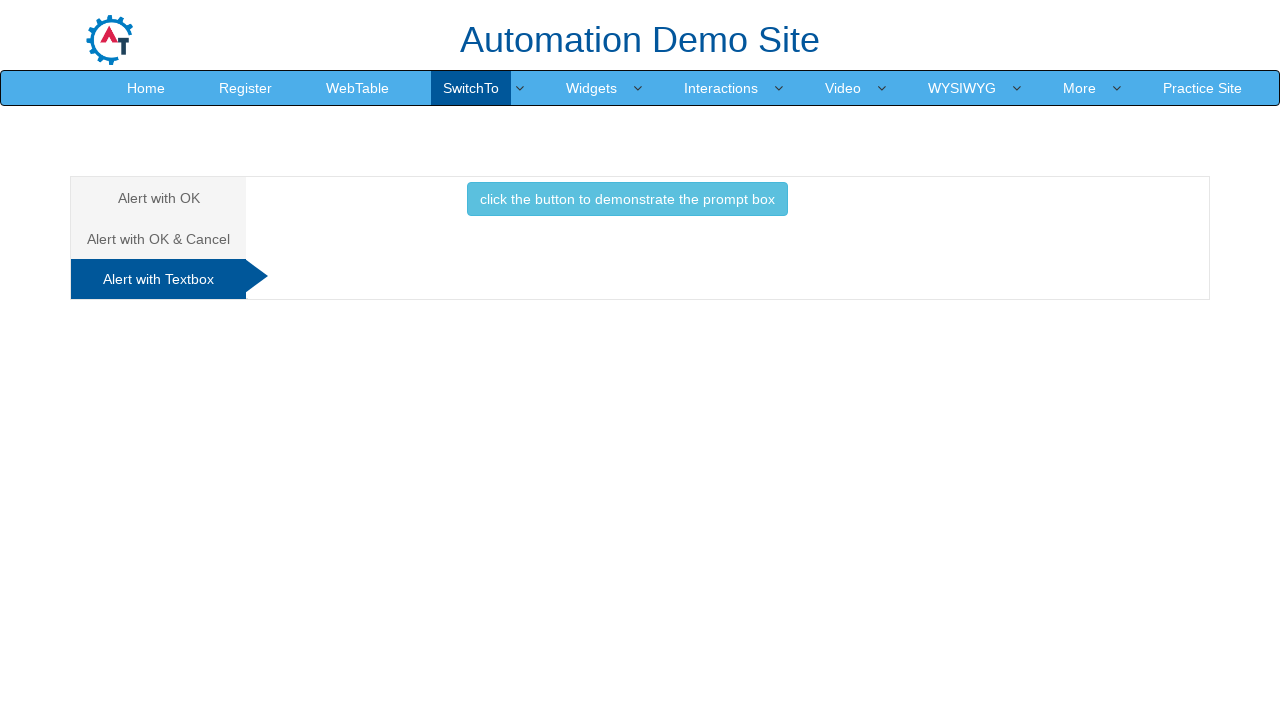

Clicked button to trigger prompt dialog at (627, 199) on xpath=//button[@onclick='promptbox()']
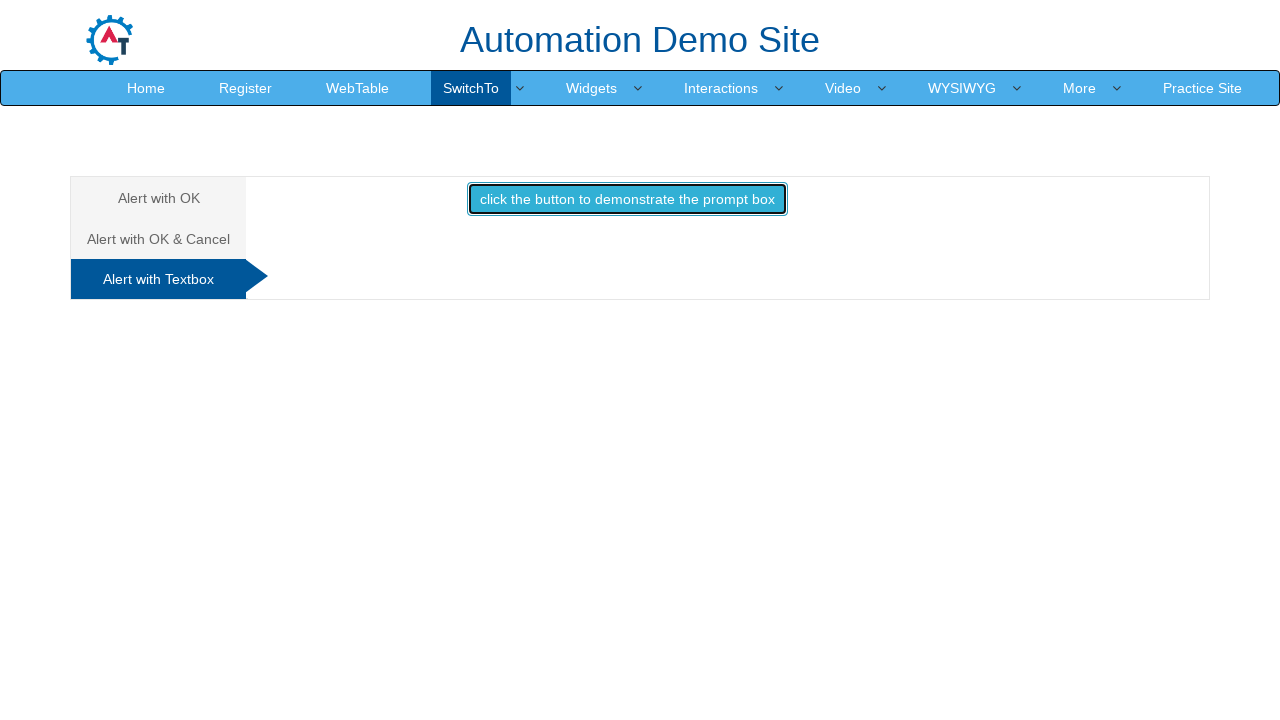

Handled prompt dialog by entering 'Jaganathan' and clicking OK at (627, 199) on xpath=//button[@onclick='promptbox()']
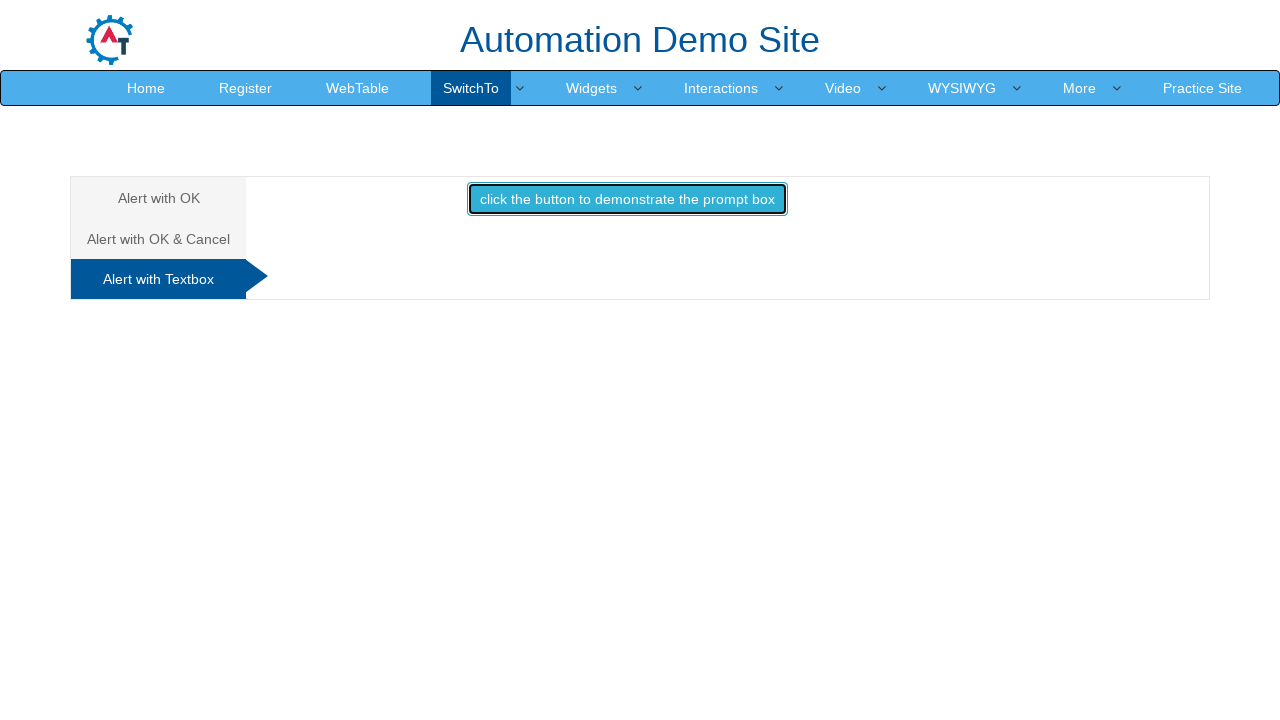

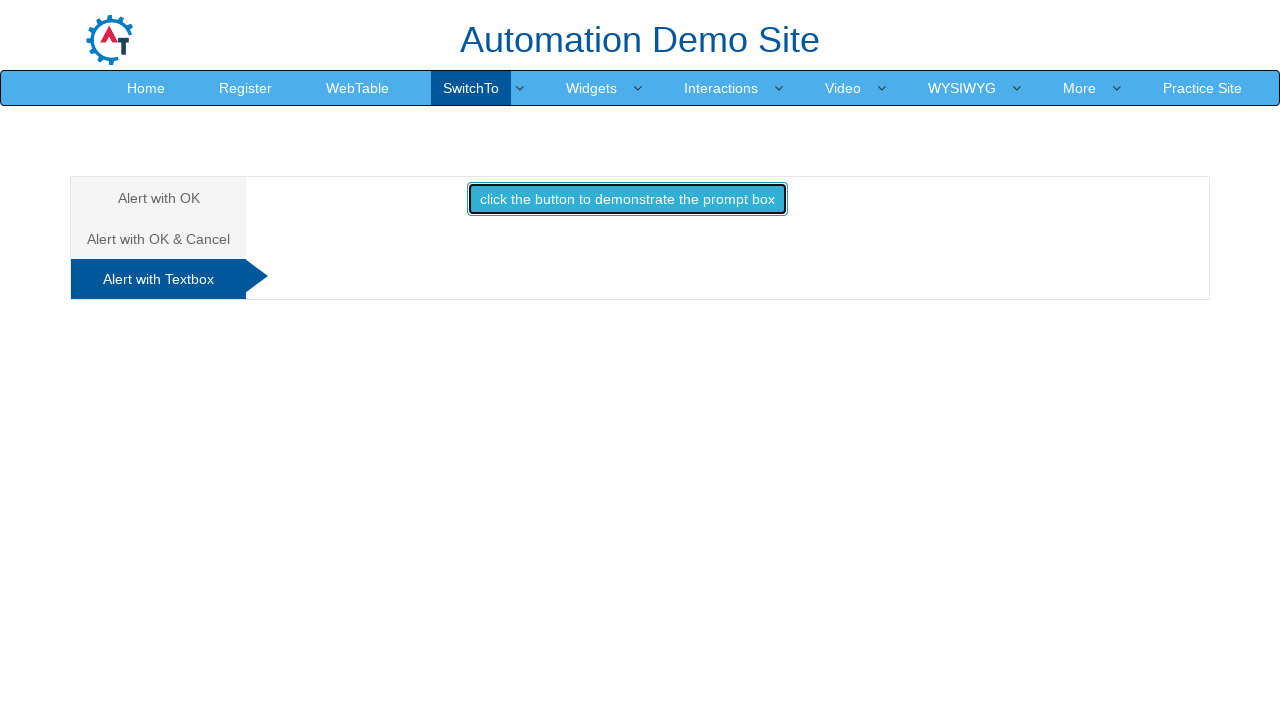